Tests bootstrap dropdown menu functionality by clicking on a dropdown button and selecting the CSS option from the menu

Starting URL: http://seleniumpractise.blogspot.com/2016/08/bootstrap-dropdown-example-for-selenium.html

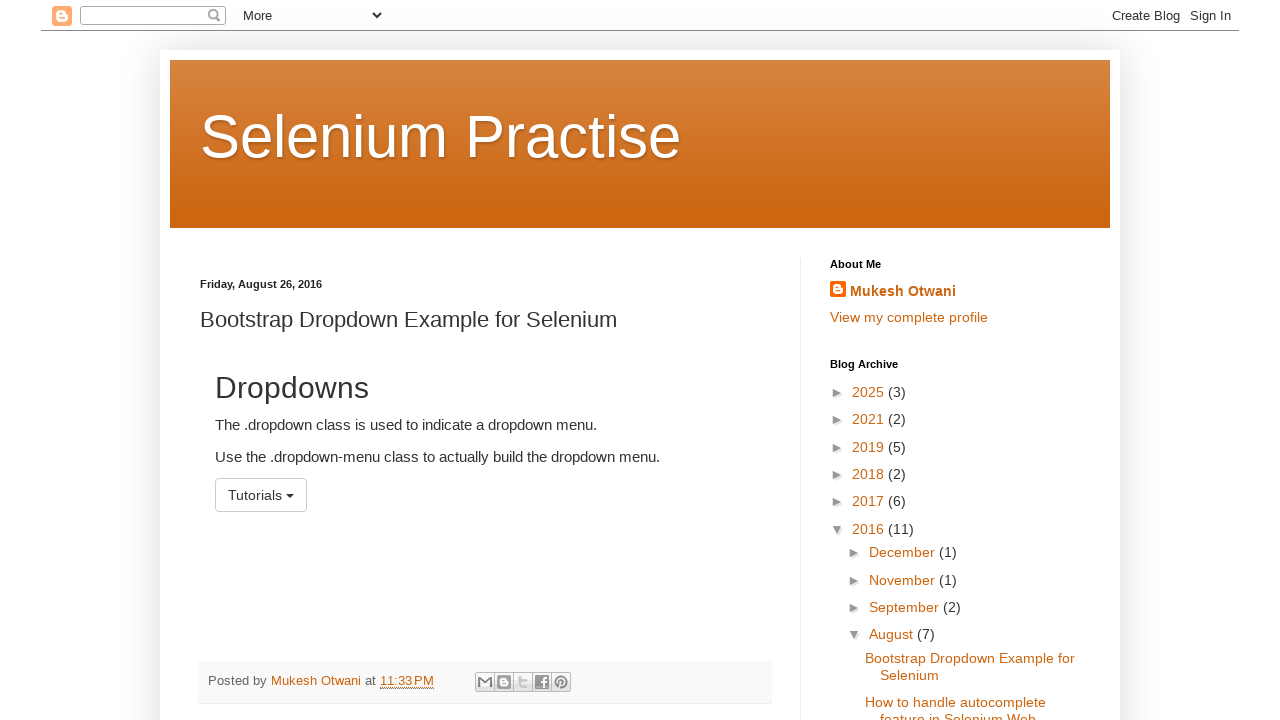

Navigated to bootstrap dropdown example page
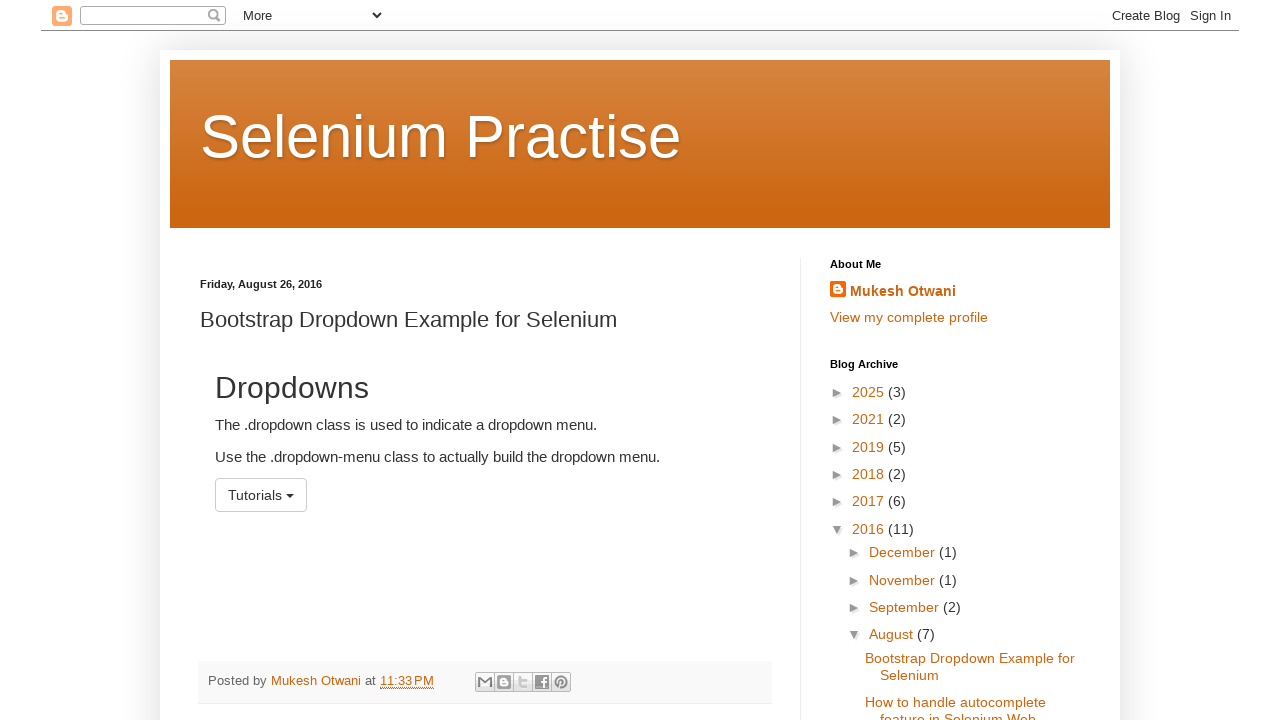

Clicked on dropdown menu button at (261, 495) on button#menu1
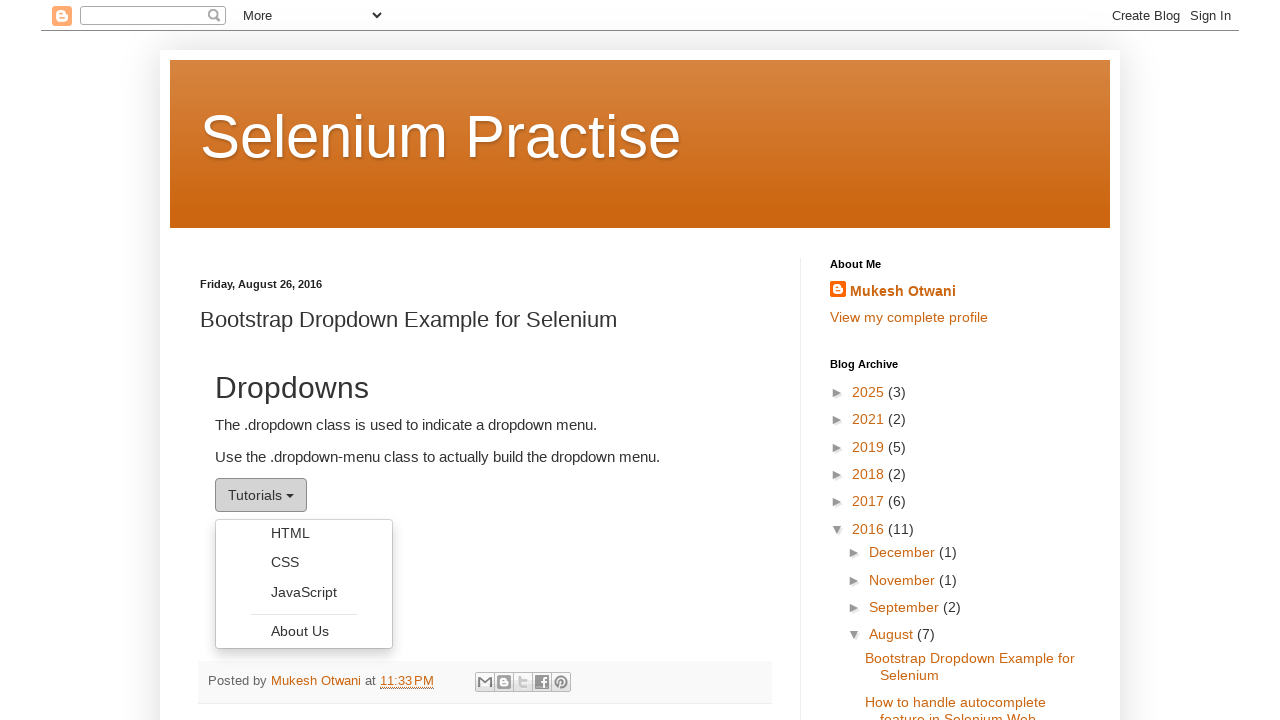

Hovered over CSS option in dropdown menu at (304, 562) on xpath=//a[text()='CSS']
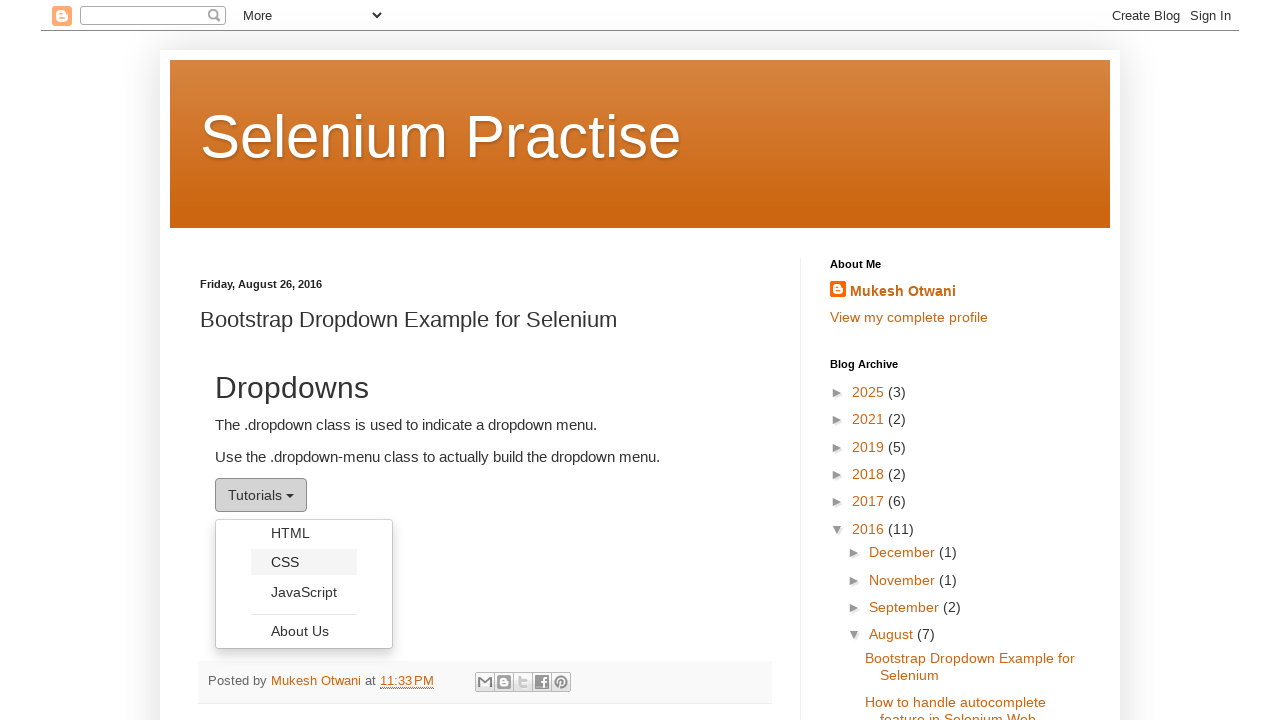

Clicked on CSS option from dropdown menu at (304, 562) on xpath=//a[text()='CSS']
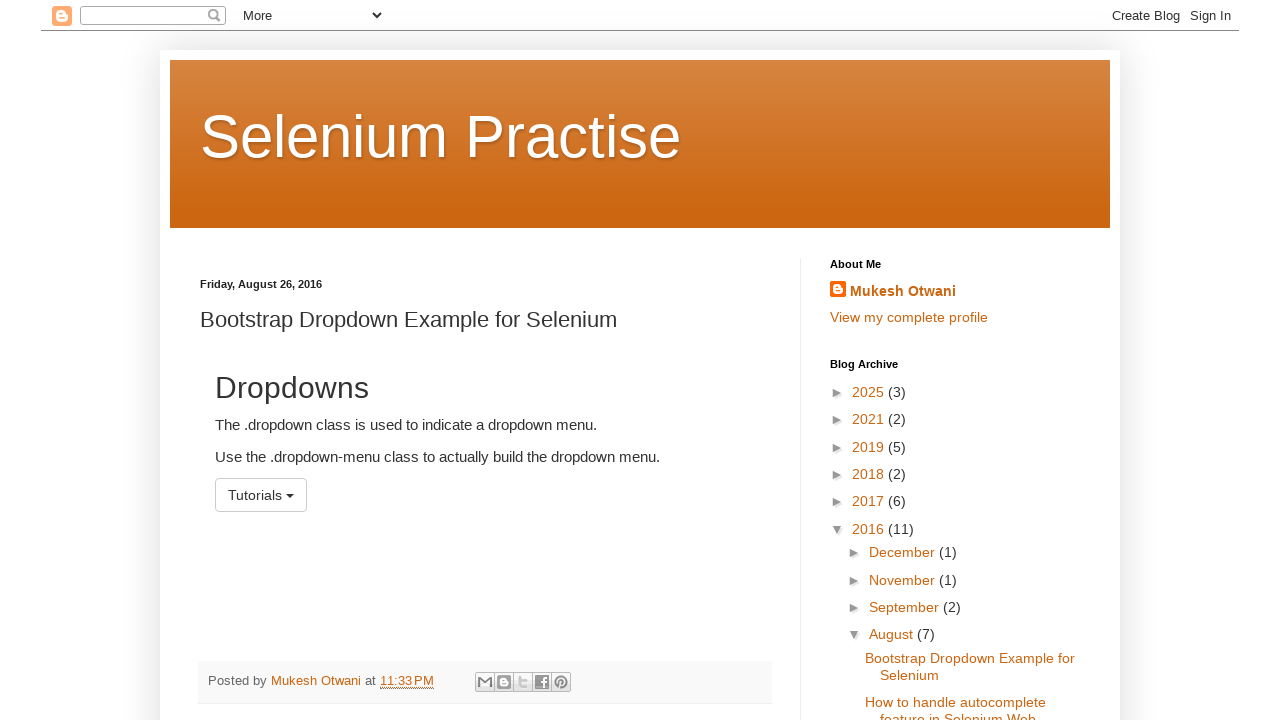

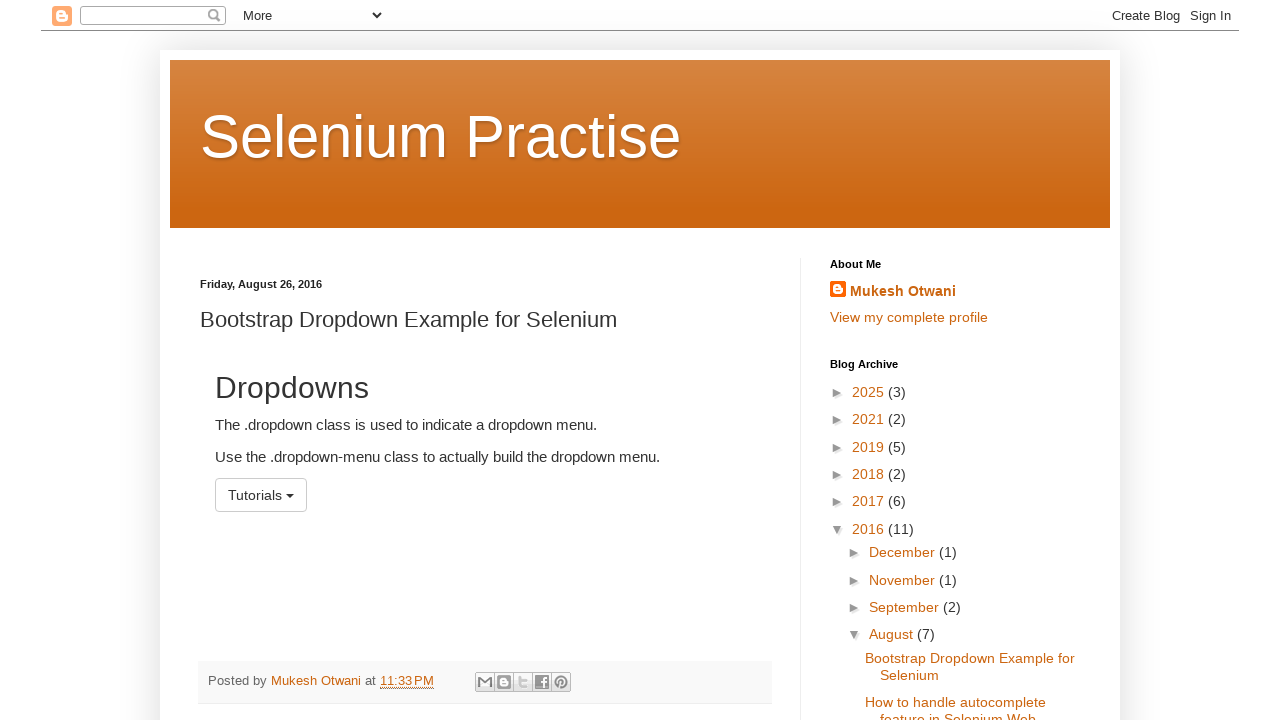